Tests interaction with iframe elements by filling input fields within frames using two different approaches - frame URL and frame locator

Starting URL: https://ui.vision/demo/webtest/frames/

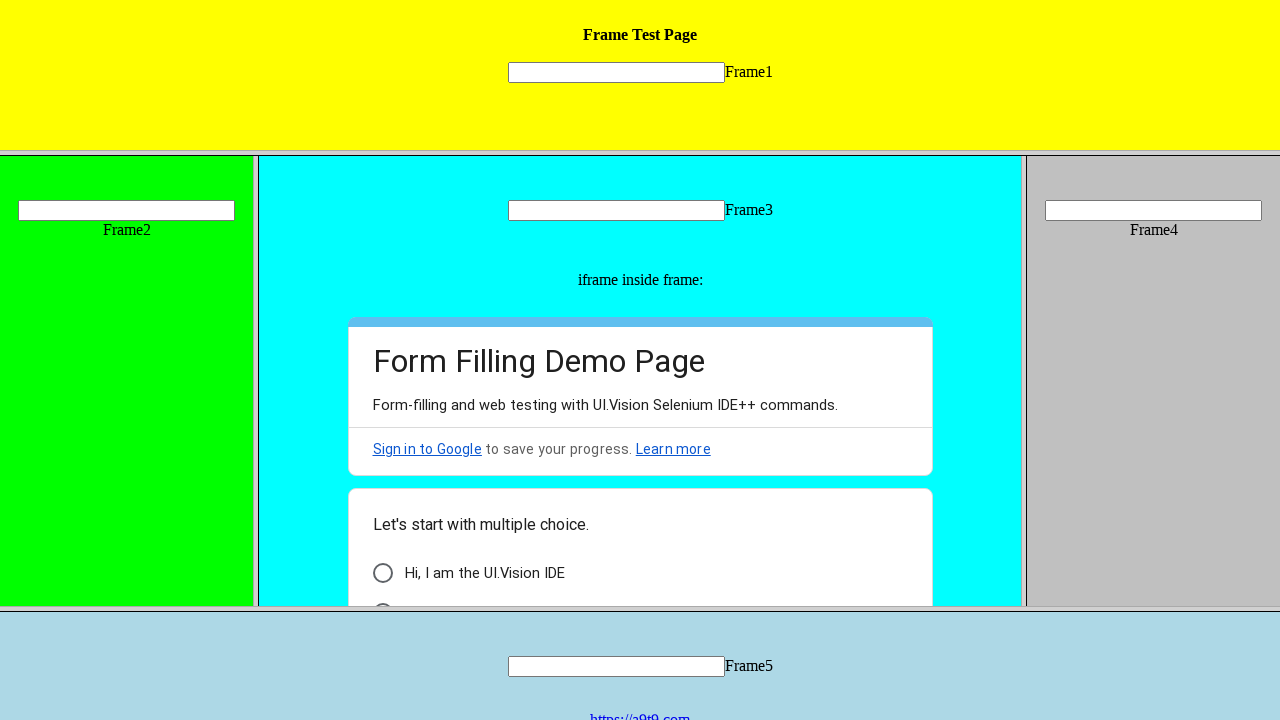

Located iframe by URL 'https://ui.vision/demo/webtest/frames/frame_1.html'
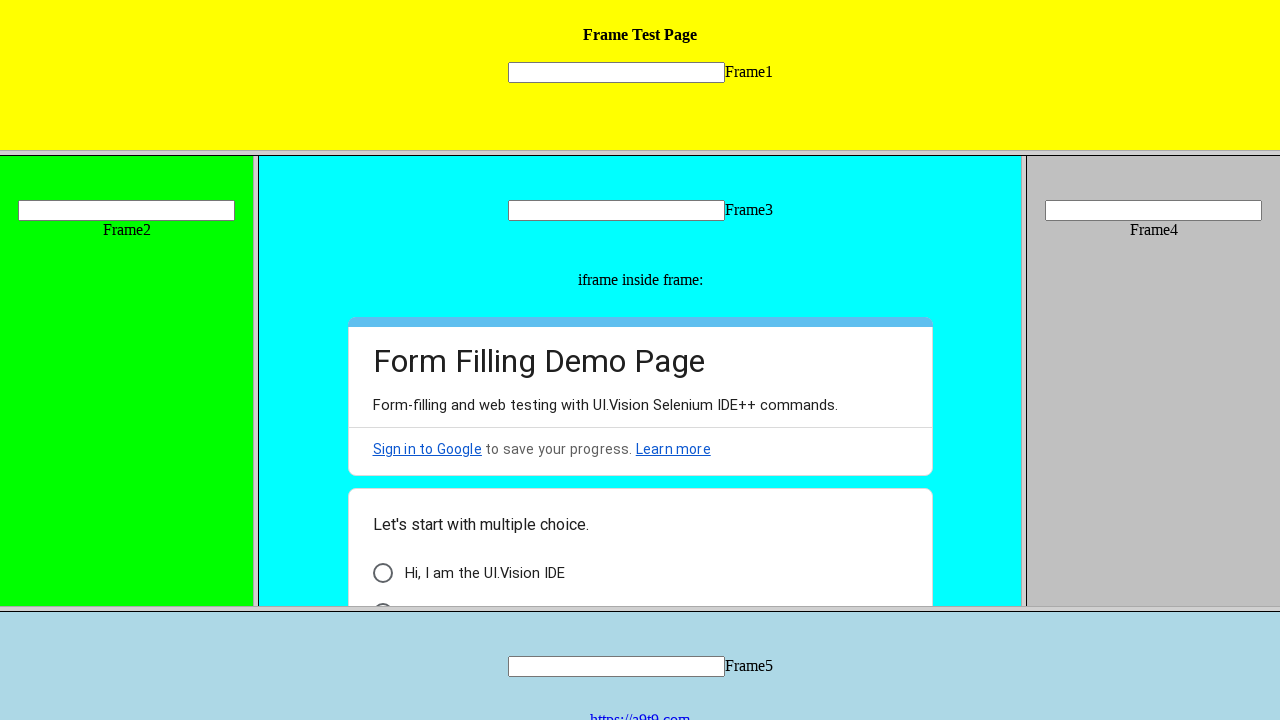

Filled input field in frame with 'Hello QA World' using frame URL approach on input[name='mytext1']
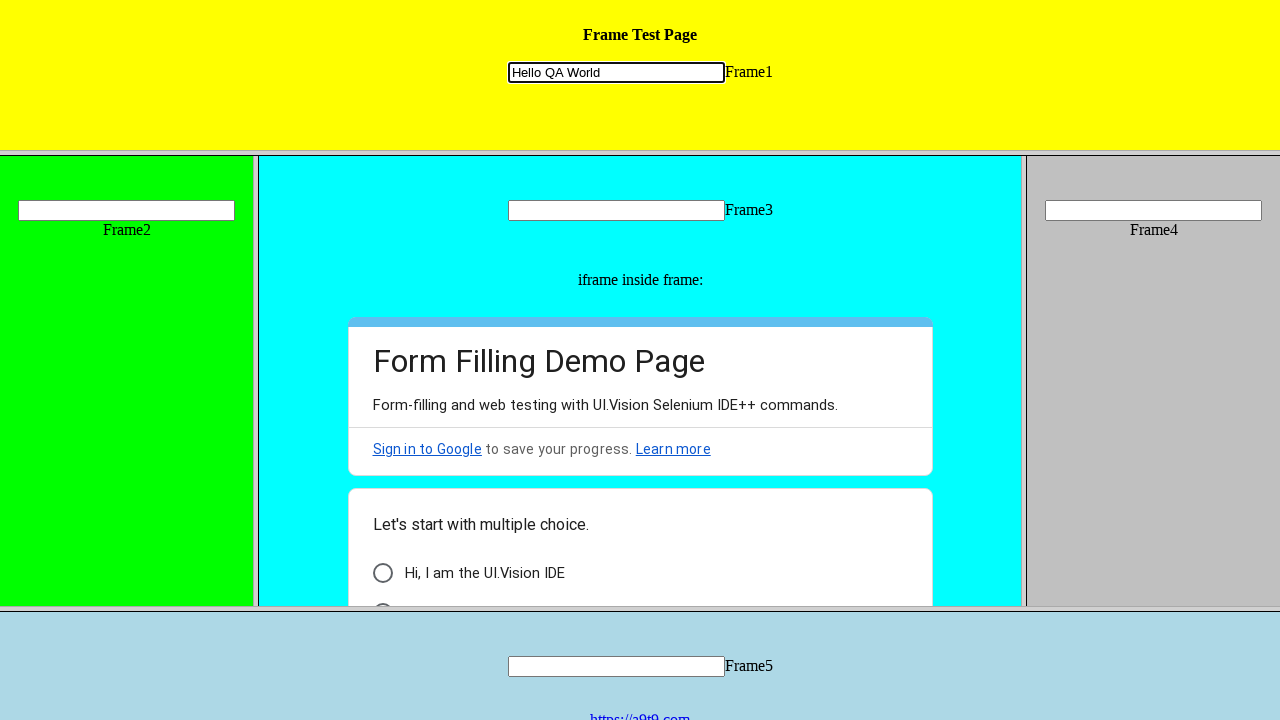

Located input field in frame using frame locator approach
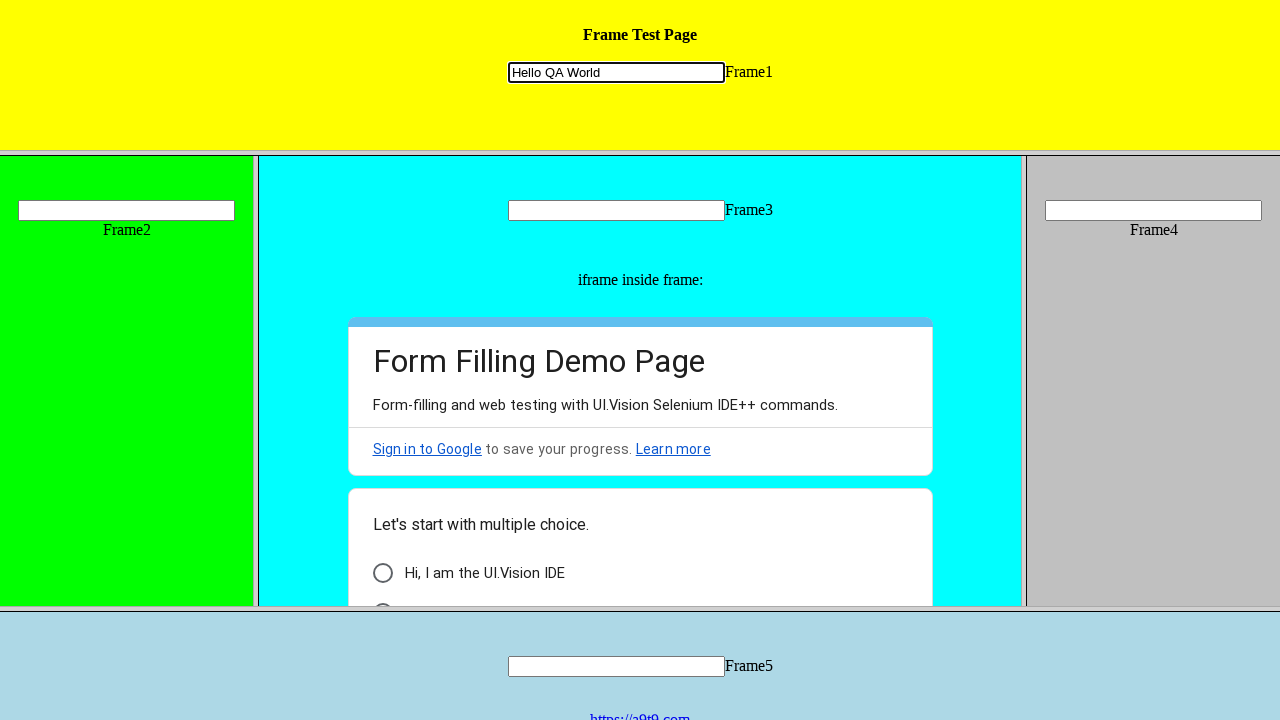

Filled input field in frame with 'Ram Ram' using frame locator approach on frame[src='frame_1.html'] >> internal:control=enter-frame >> input[name='mytext1
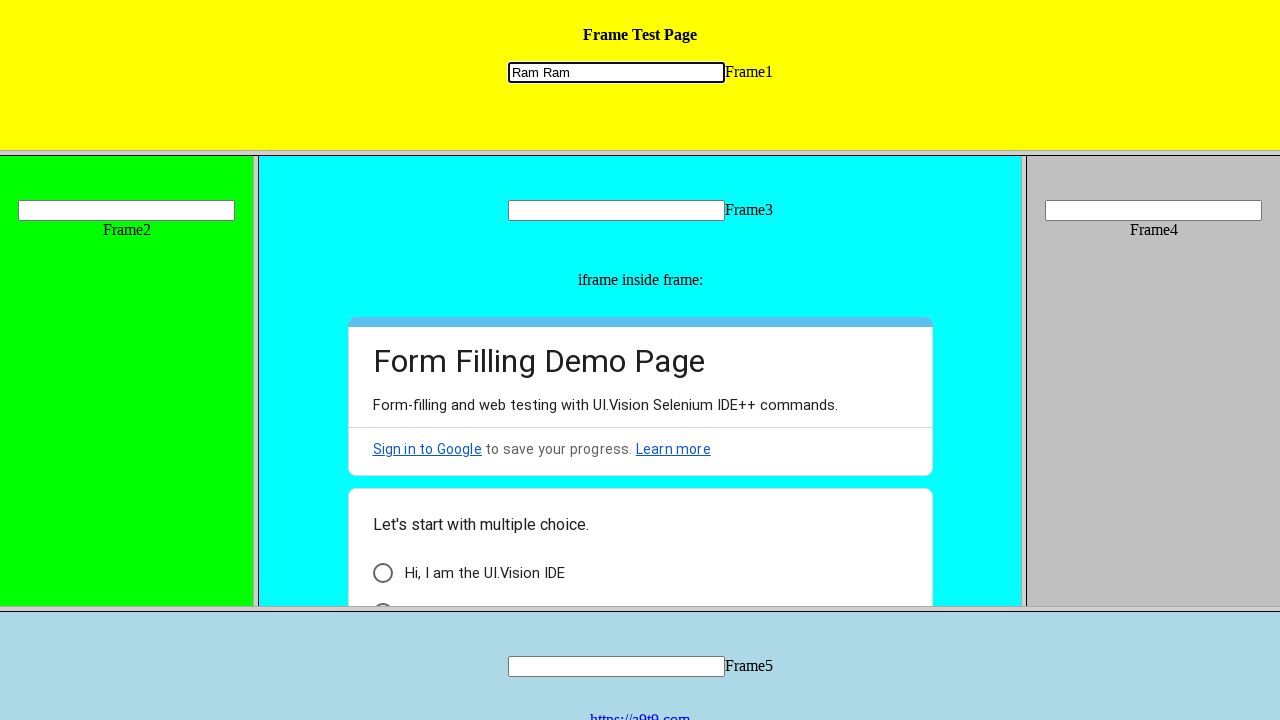

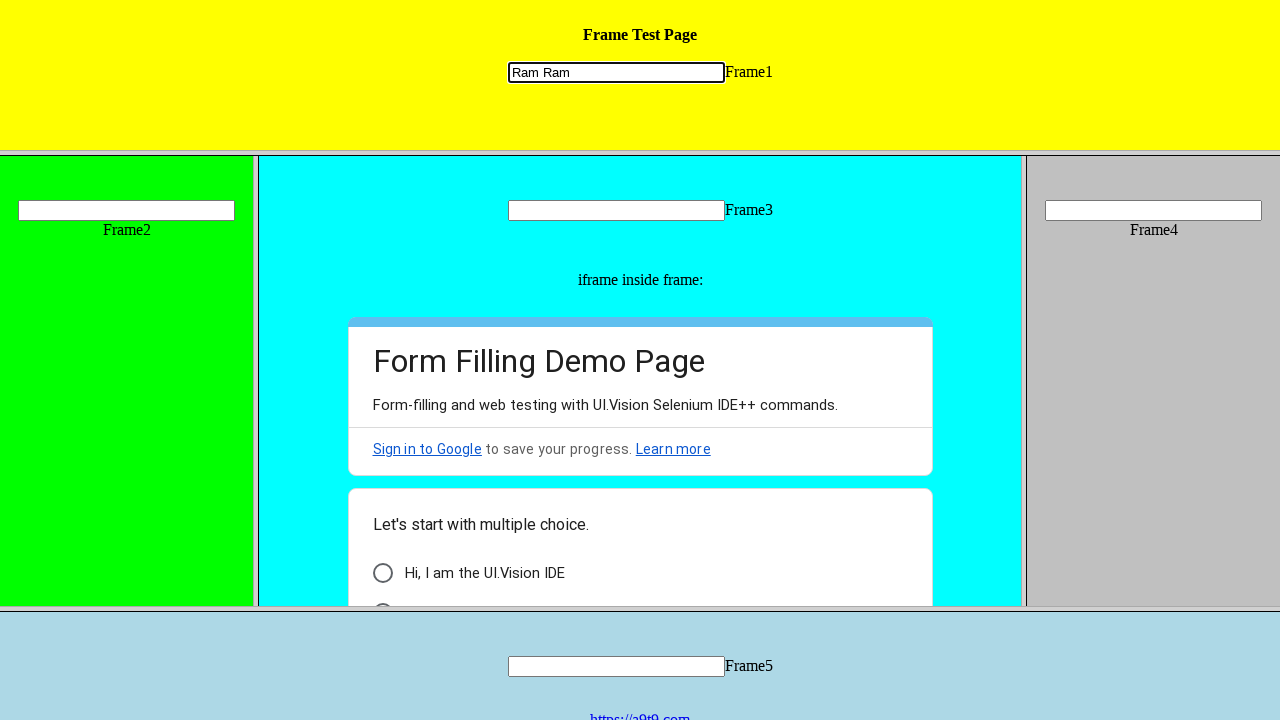